Tests mouse and keyboard actions by entering text in the first name field, double-clicking to select it, copying the text using Ctrl+C, then pasting it into the last name field using Ctrl+V

Starting URL: http://demo.automationtesting.in/Register.html

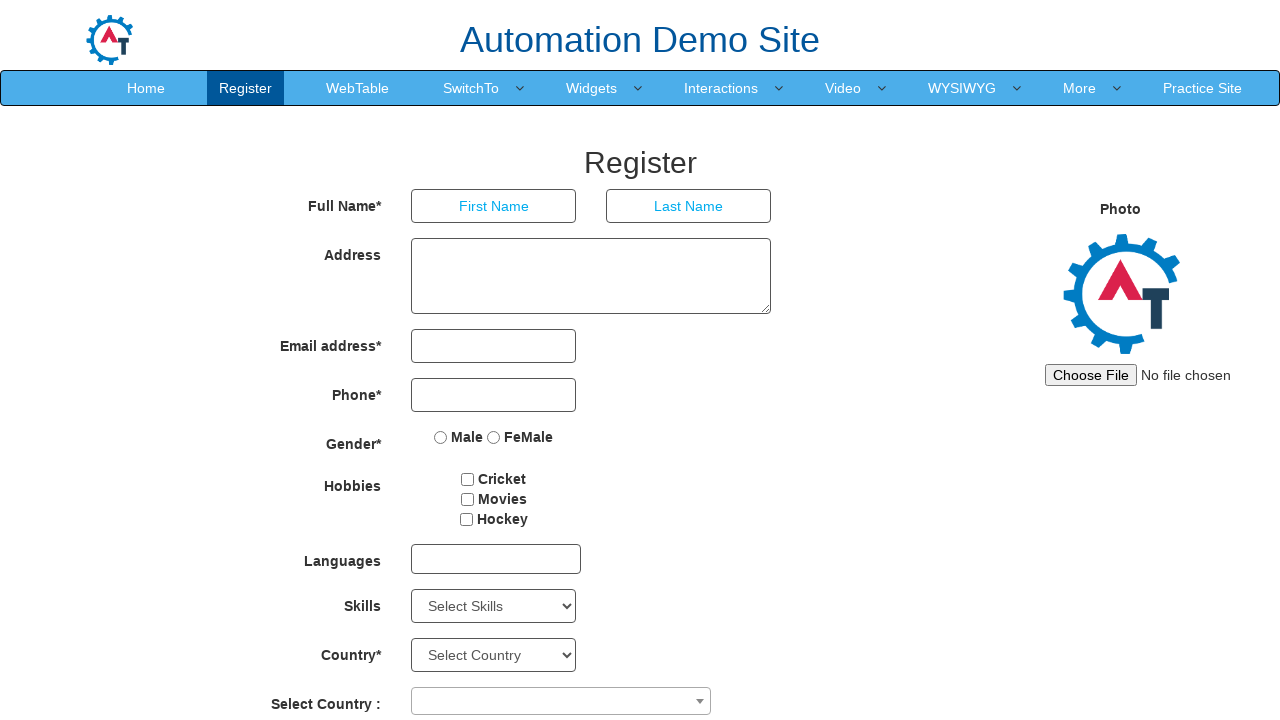

Navigated to registration page
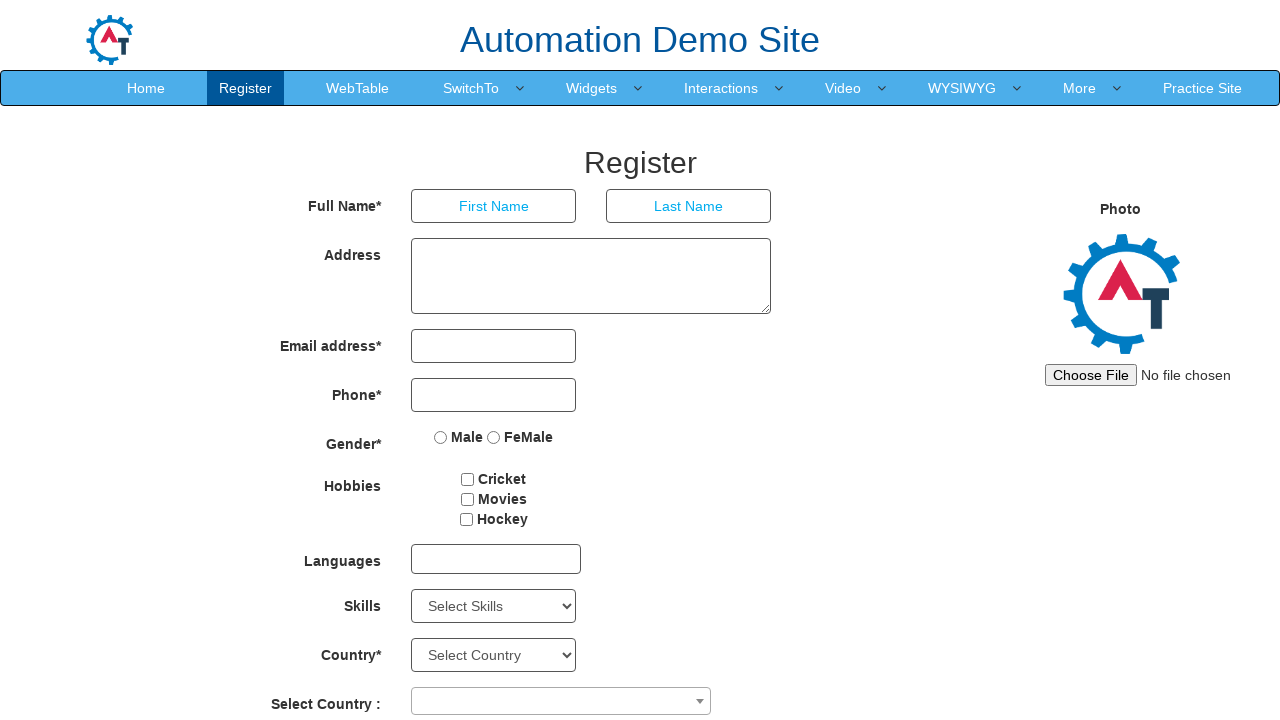

Entered 'admin' in the first name field on input[placeholder='First Name']
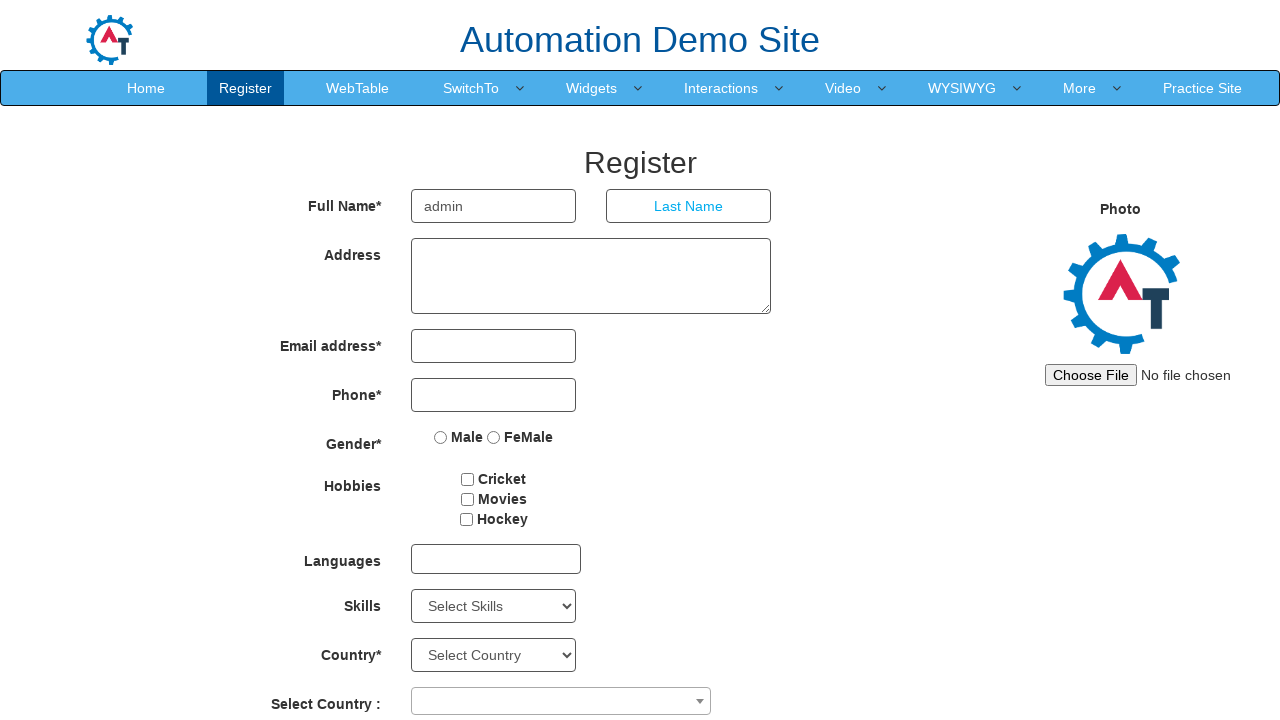

Double-clicked first name field to select text at (494, 206) on input[placeholder='First Name']
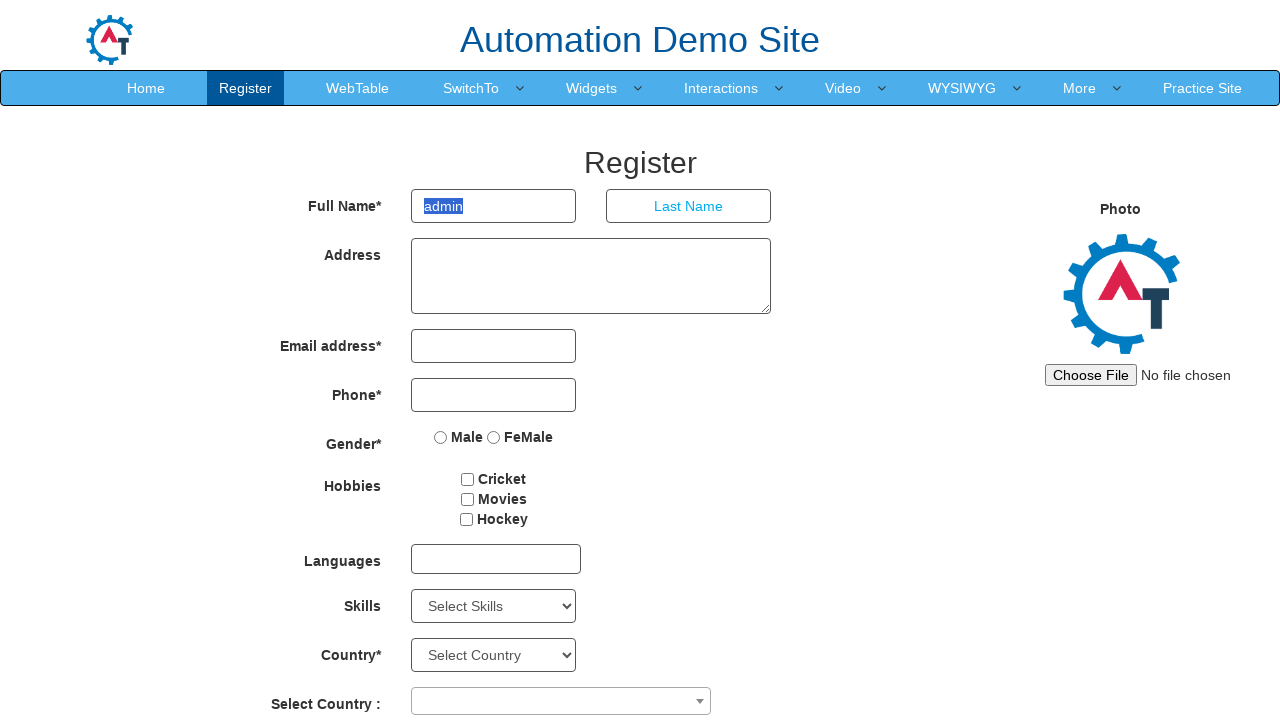

Copied selected text using Ctrl+C
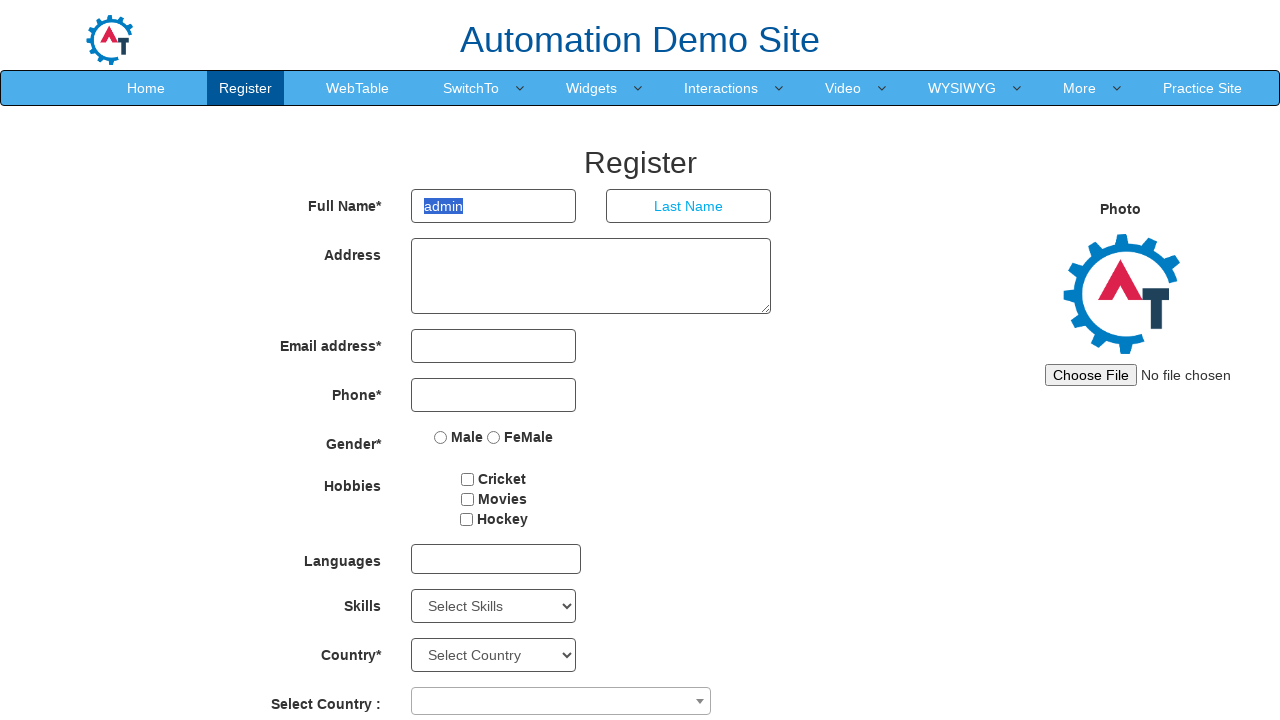

Clicked on the last name field at (689, 206) on input[placeholder='Last Name']
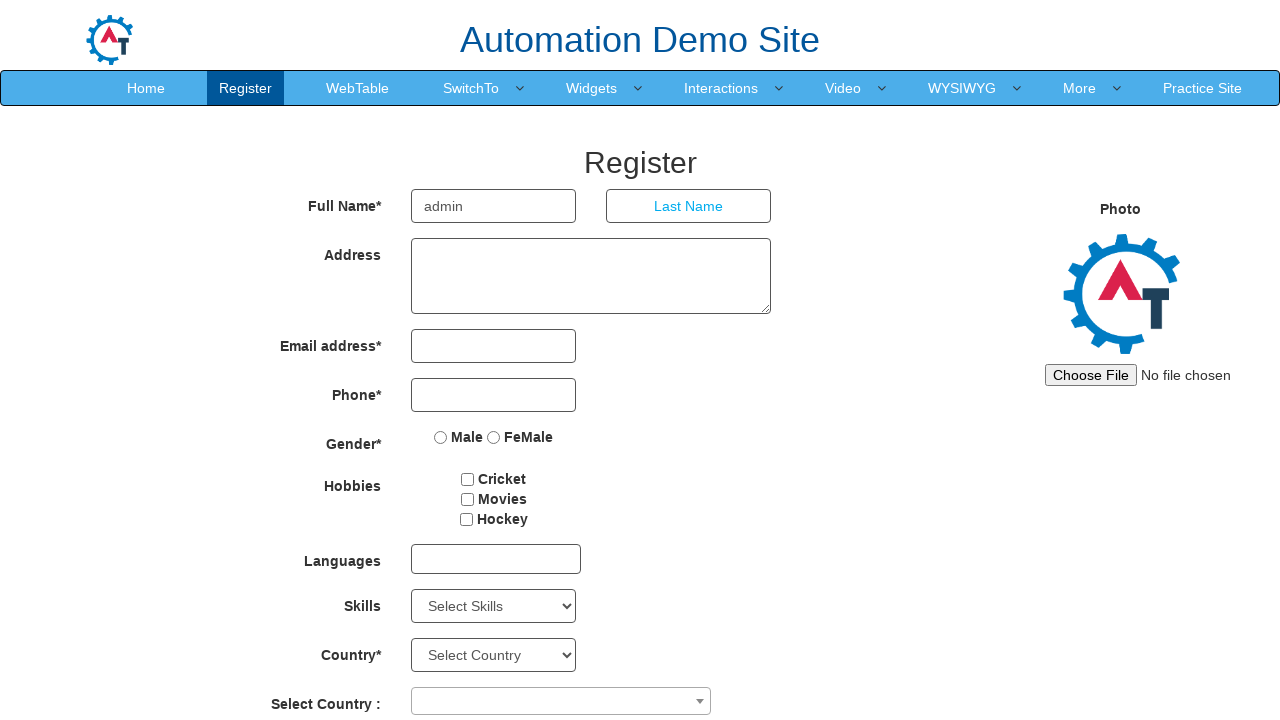

Pasted copied text into last name field using Ctrl+V
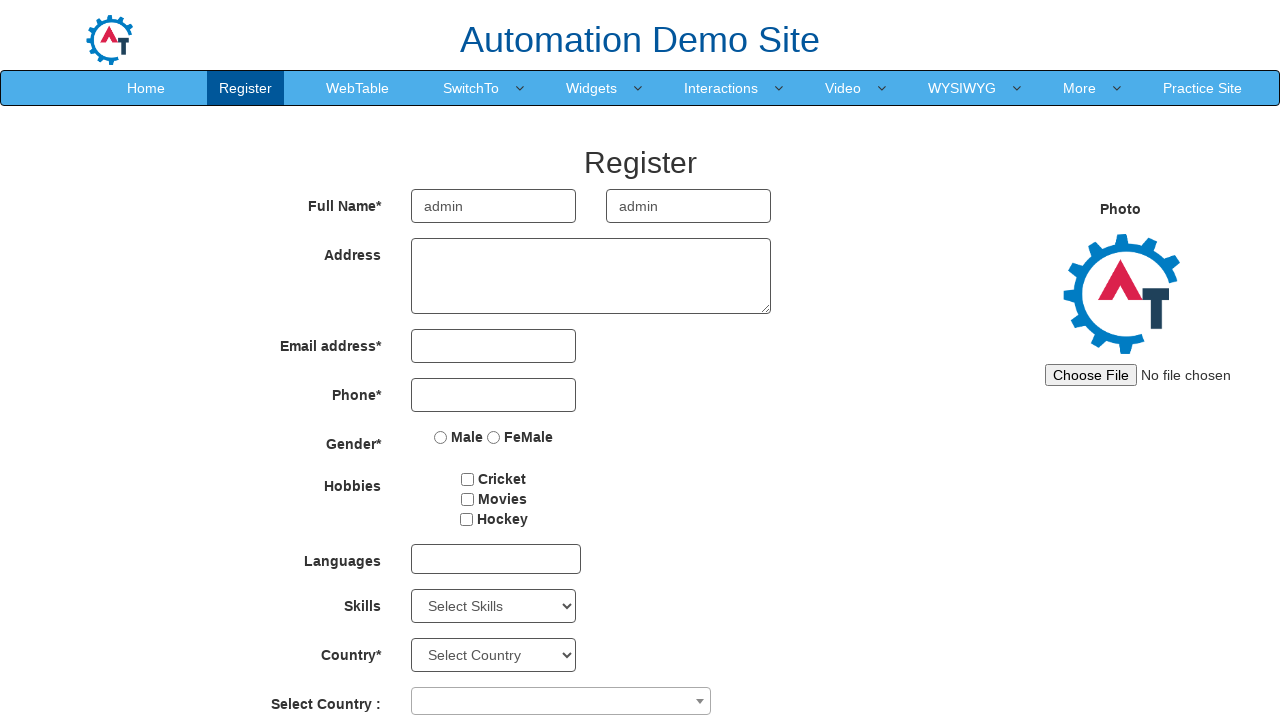

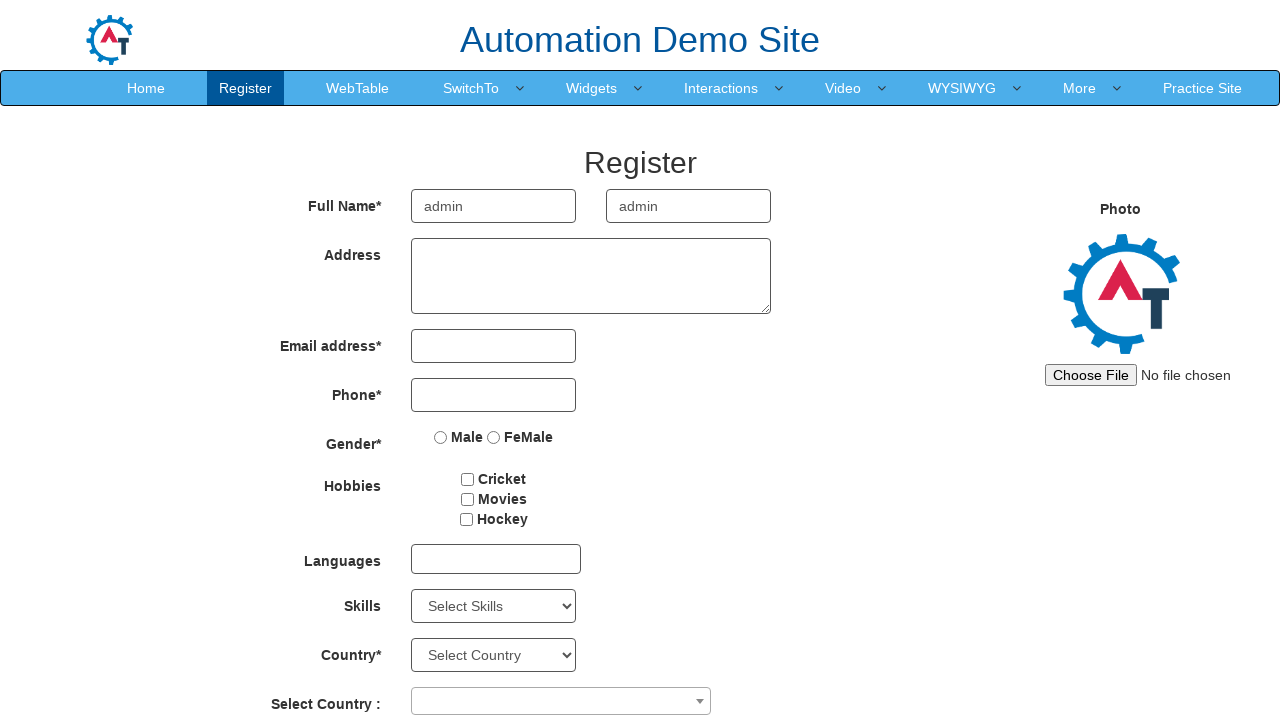